Waits for a price to drop to $100, clicks book button, then solves a math problem and submits the answer

Starting URL: http://suninjuly.github.io/explicit_wait2.html

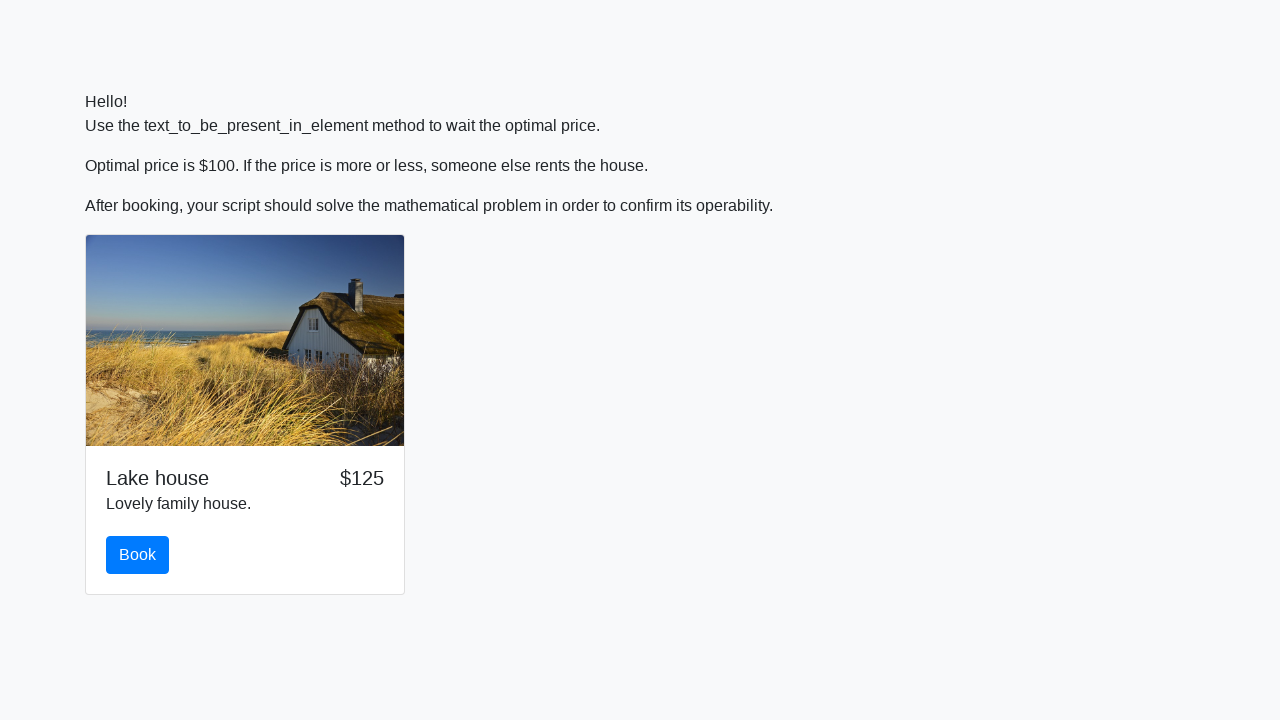

Waited for price to drop to $100
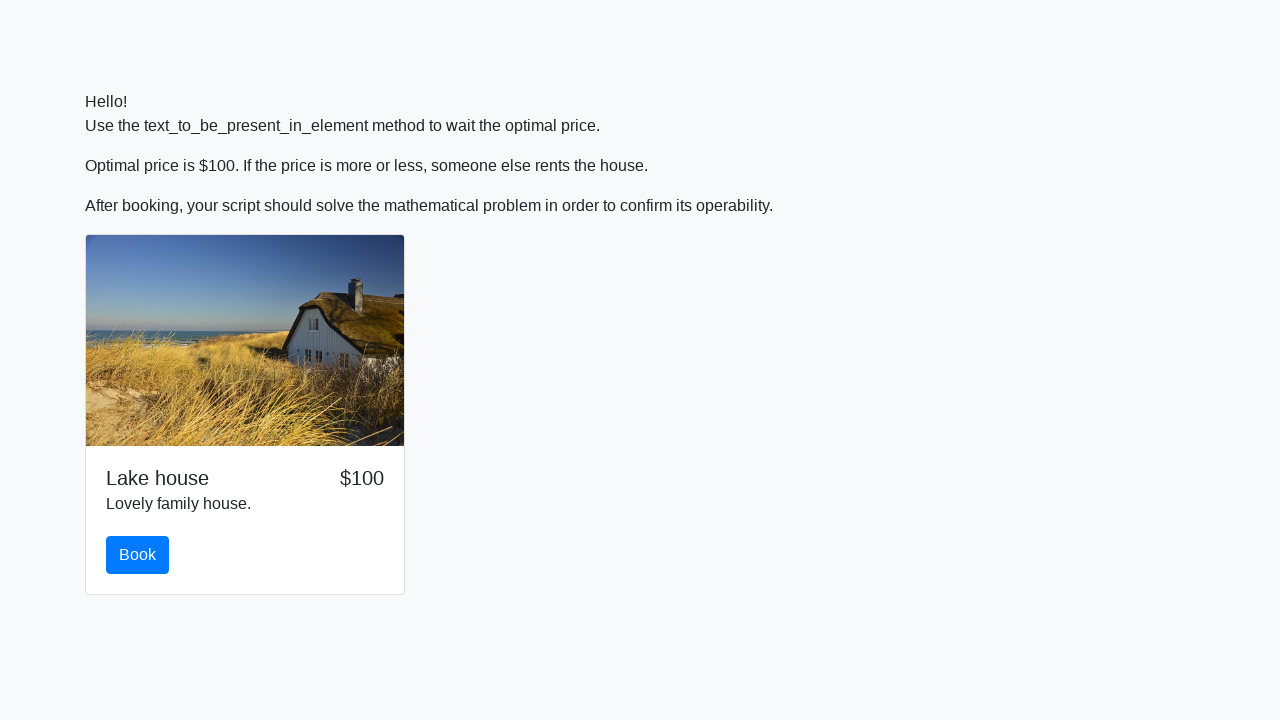

Clicked the book button at (138, 555) on #book
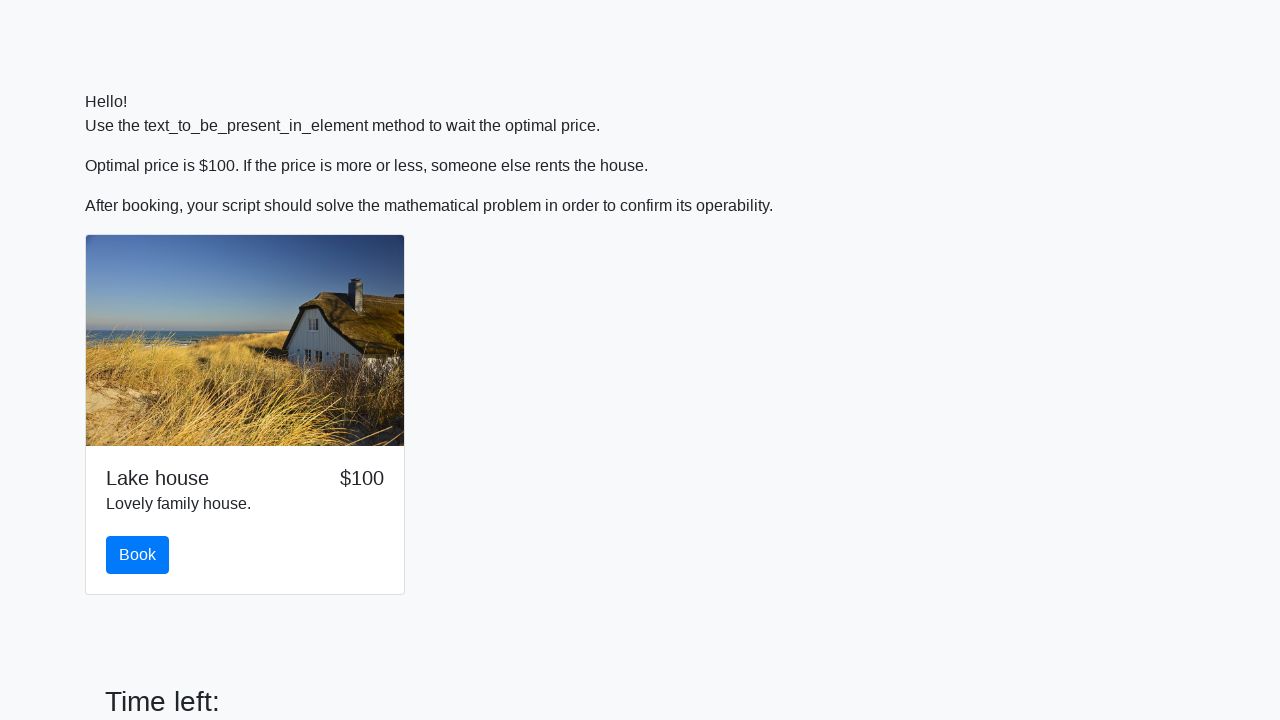

Retrieved input value for calculation: 373
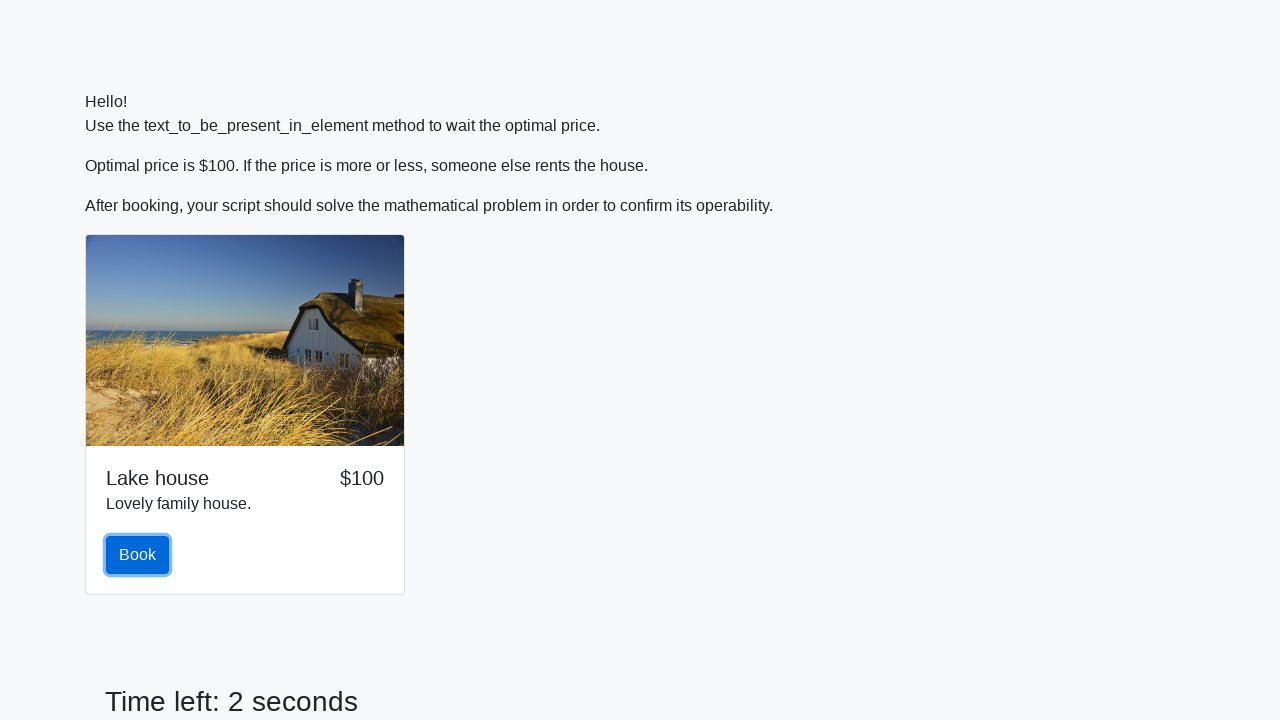

Calculated and entered answer: 2.198513535086867 on #answer
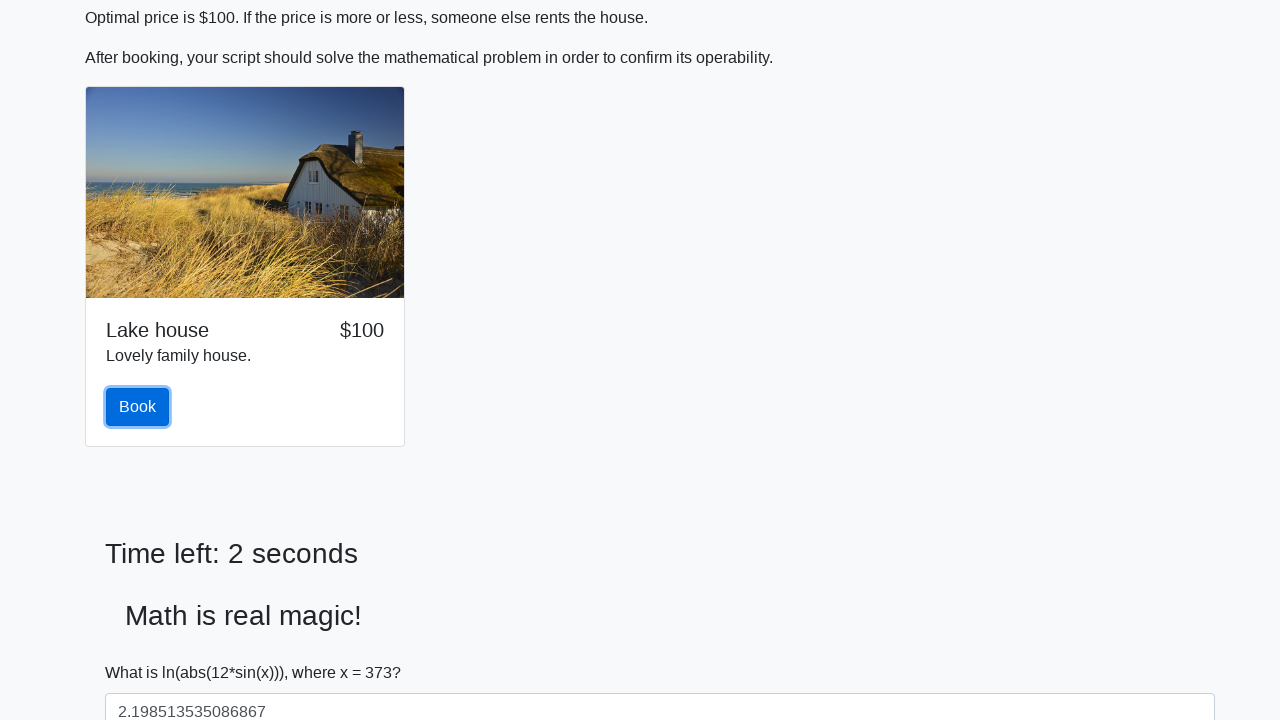

Submitted the form with the calculated answer at (143, 651) on button[type='submit']
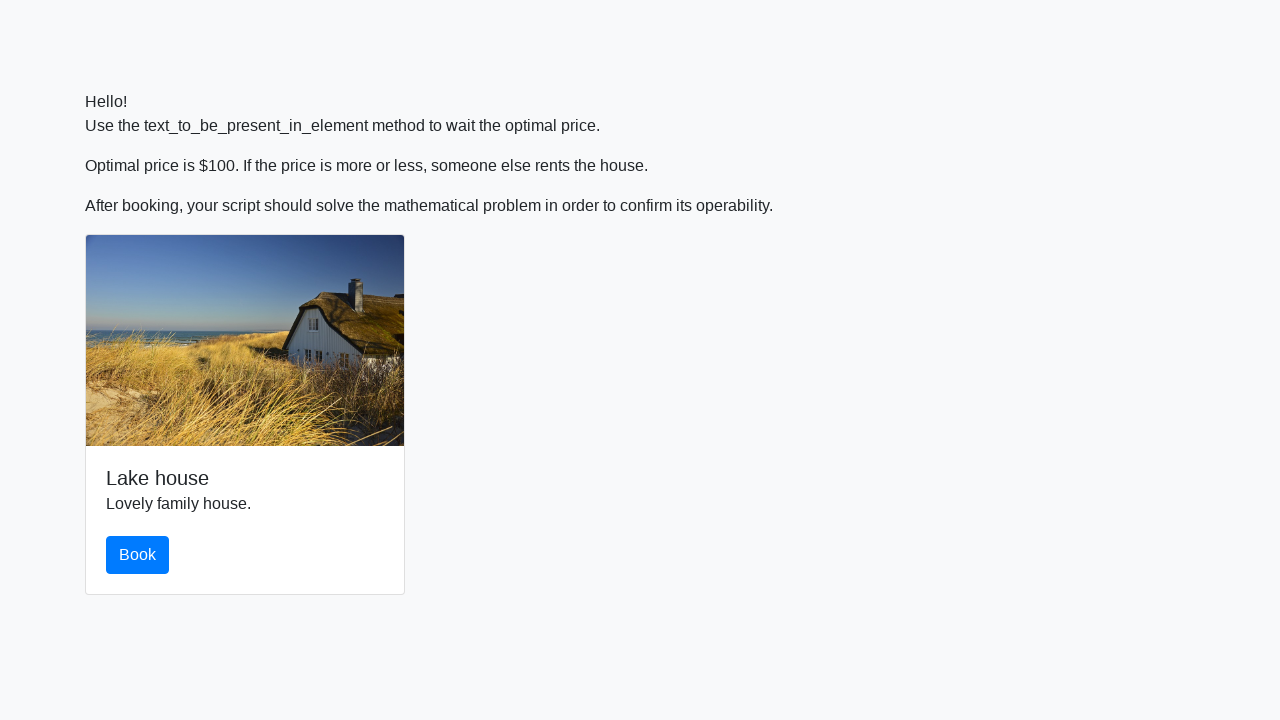

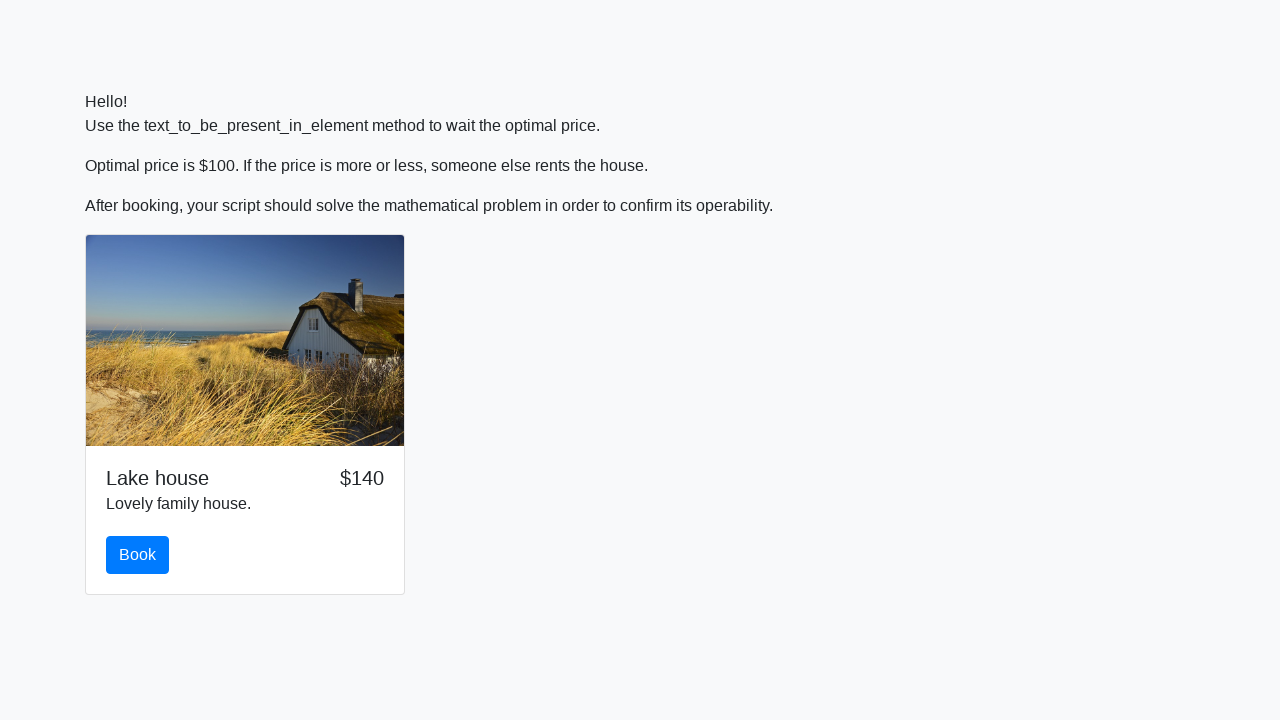